Navigates to the OrangeHRM demo site and waits for the page to load. This test verifies the page is accessible.

Starting URL: https://opensource-demo.orangehrmlive.com/

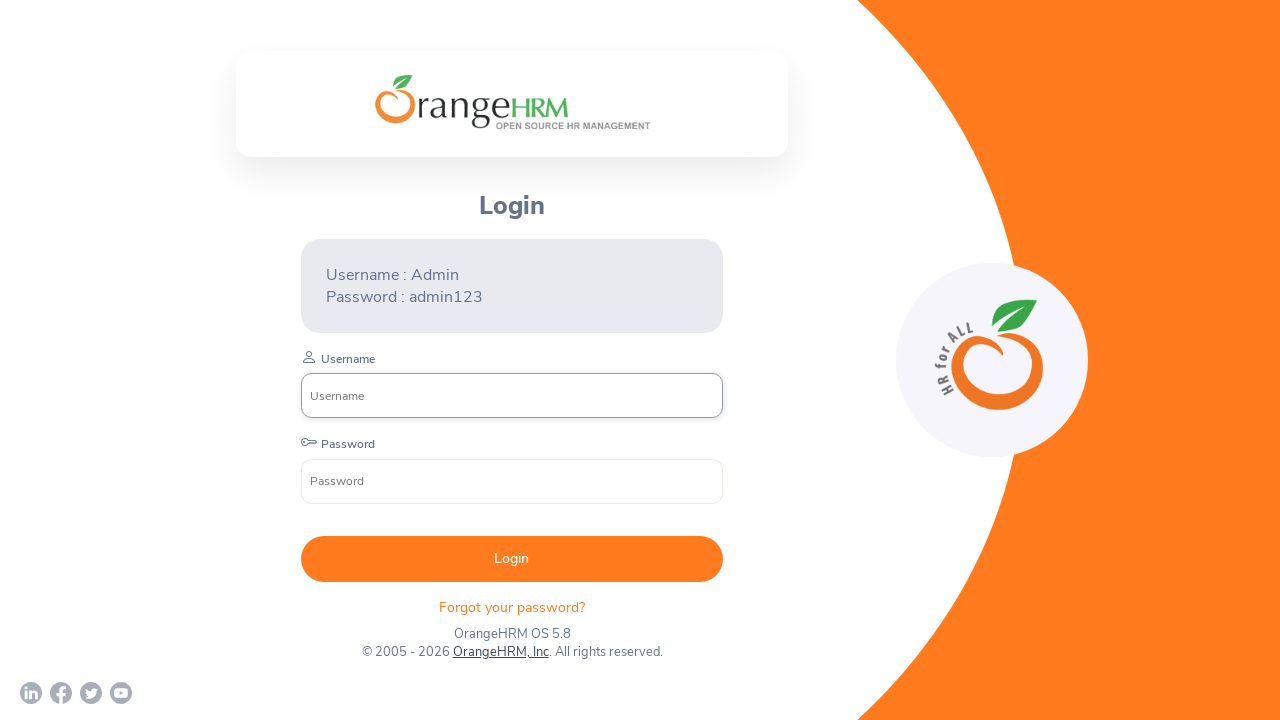

Page loaded with networkidle state
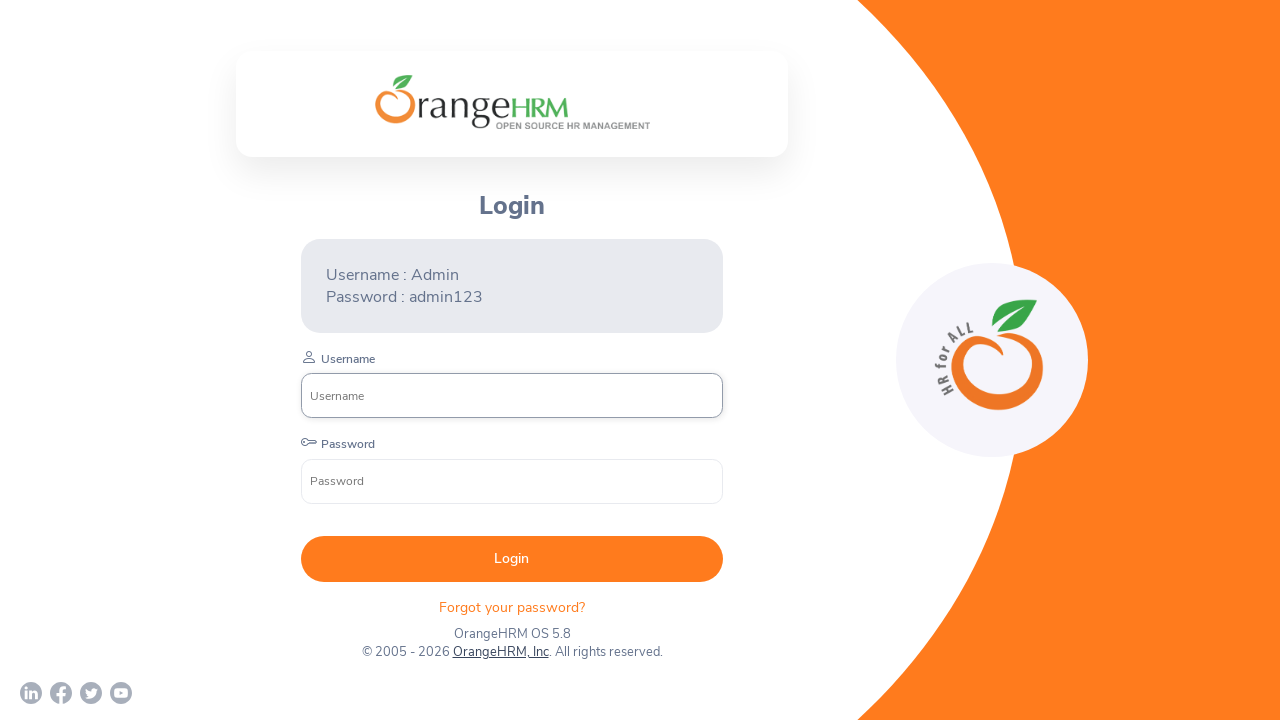

Username input field is visible on login page
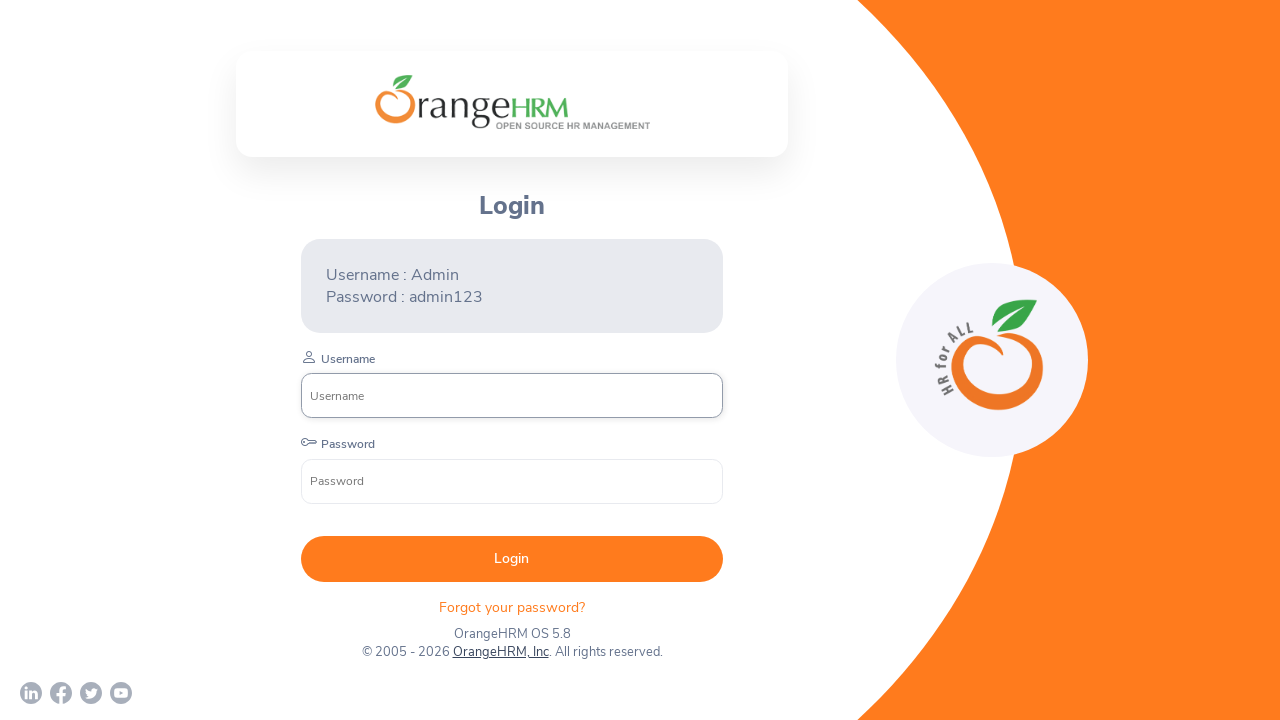

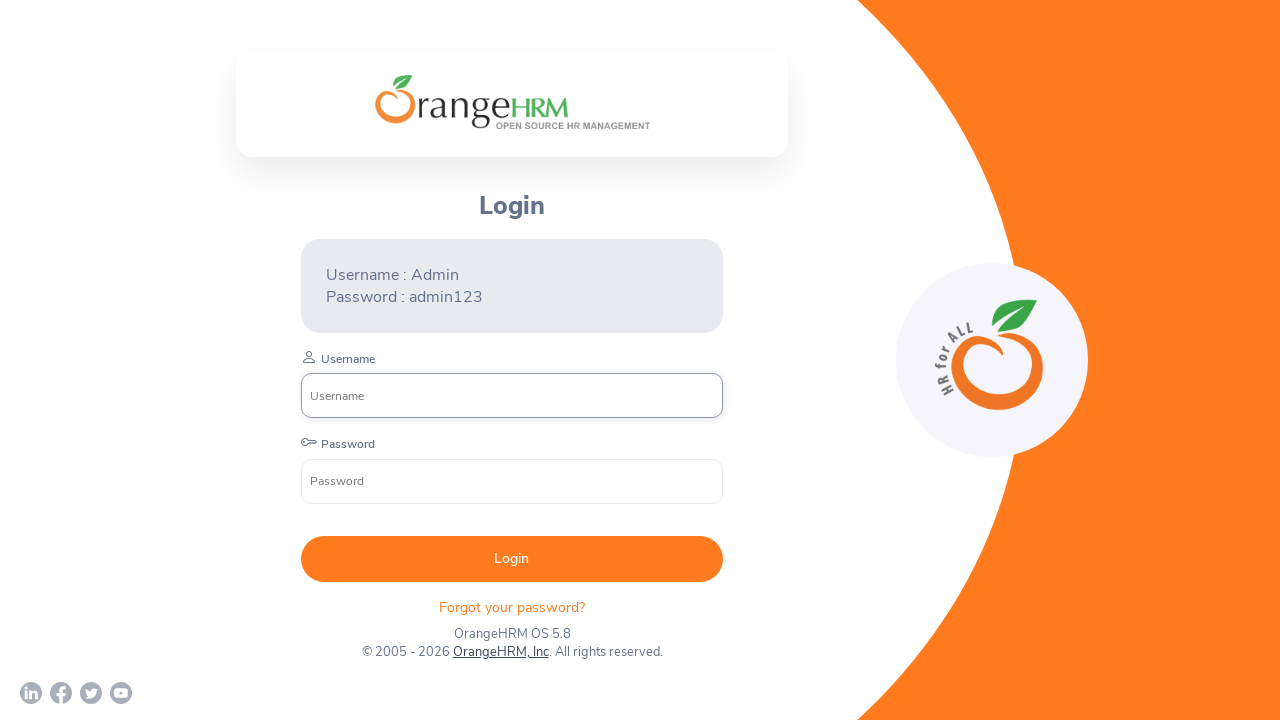